Tests checkbox and radio button selection on a web form by clicking on specific checkbox and radio button elements and verifying they are selected

Starting URL: https://bonigarcia.dev/selenium-webdriver-java/web-form.html

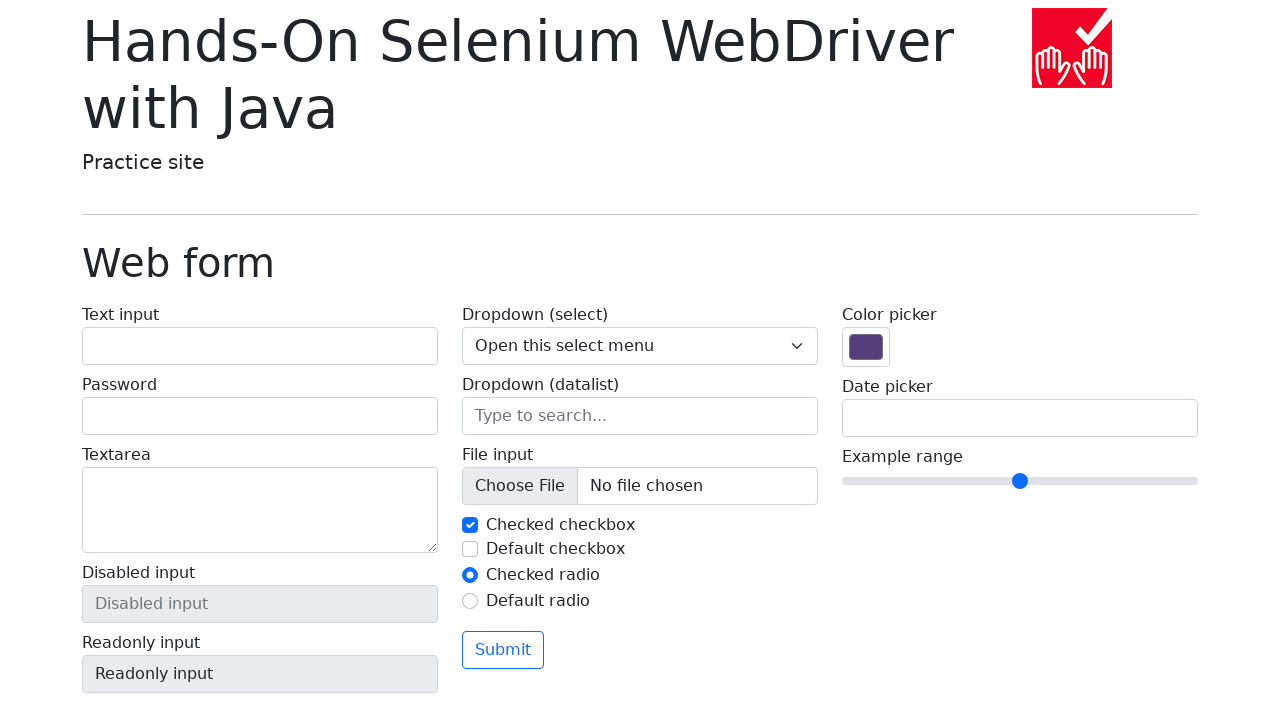

Clicked on the second checkbox element at (470, 549) on #my-check-2
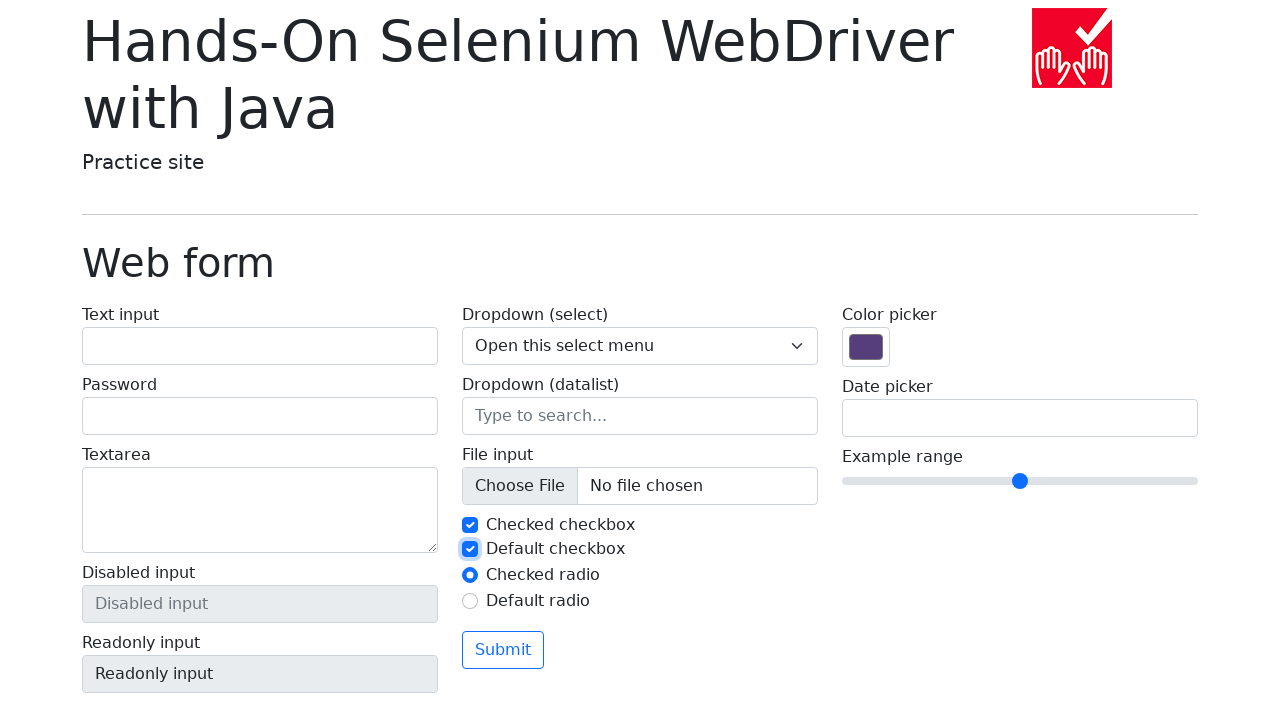

Clicked on the second radio button element at (470, 601) on #my-radio-2
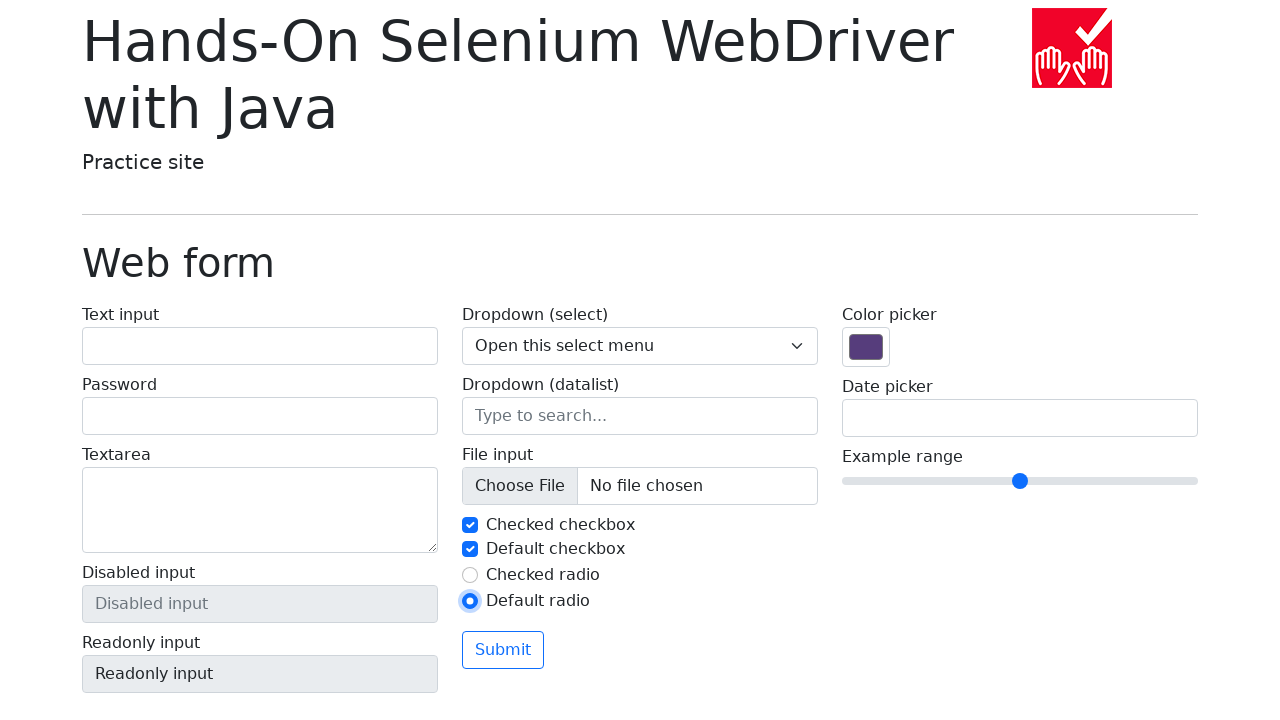

Verified that the second checkbox is selected
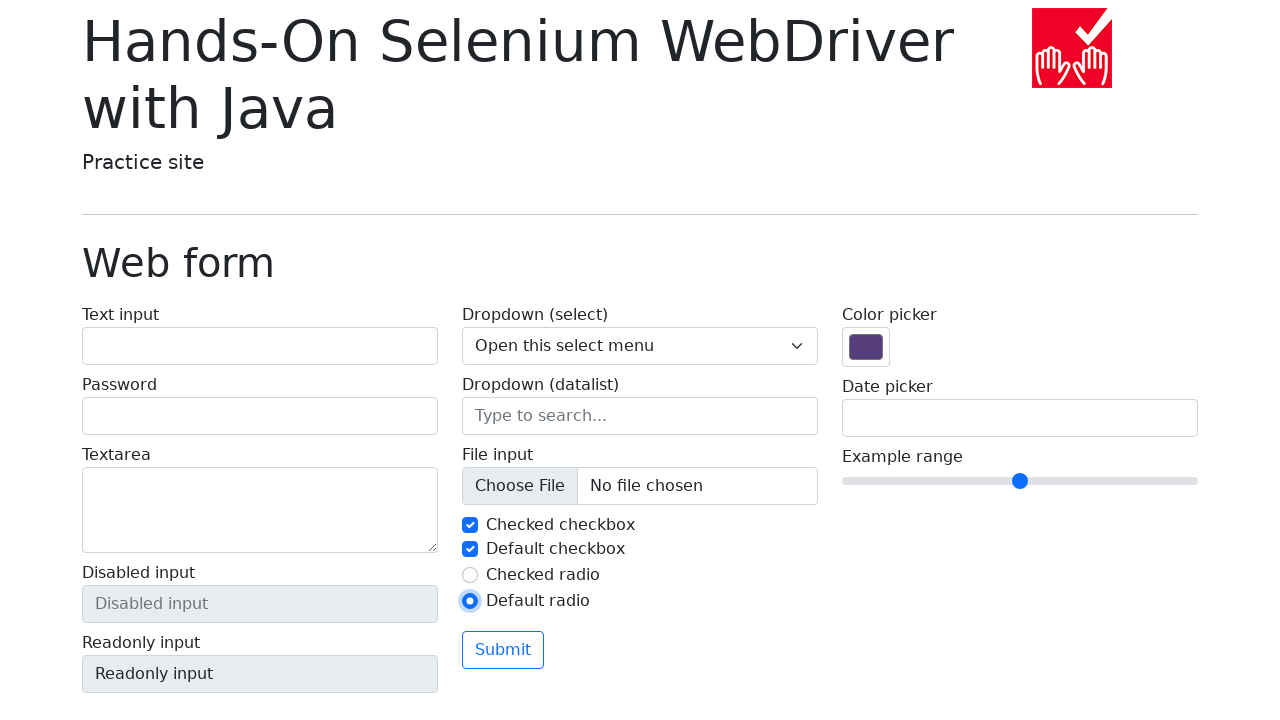

Verified that the second radio button is selected
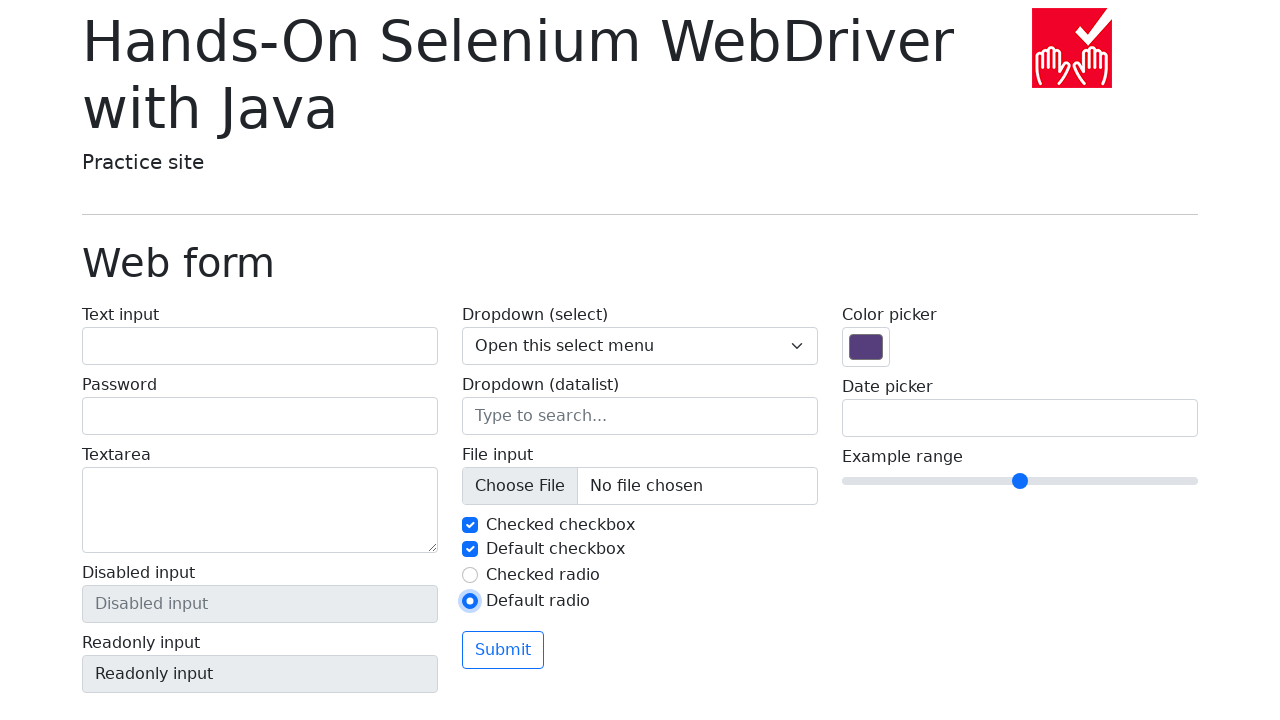

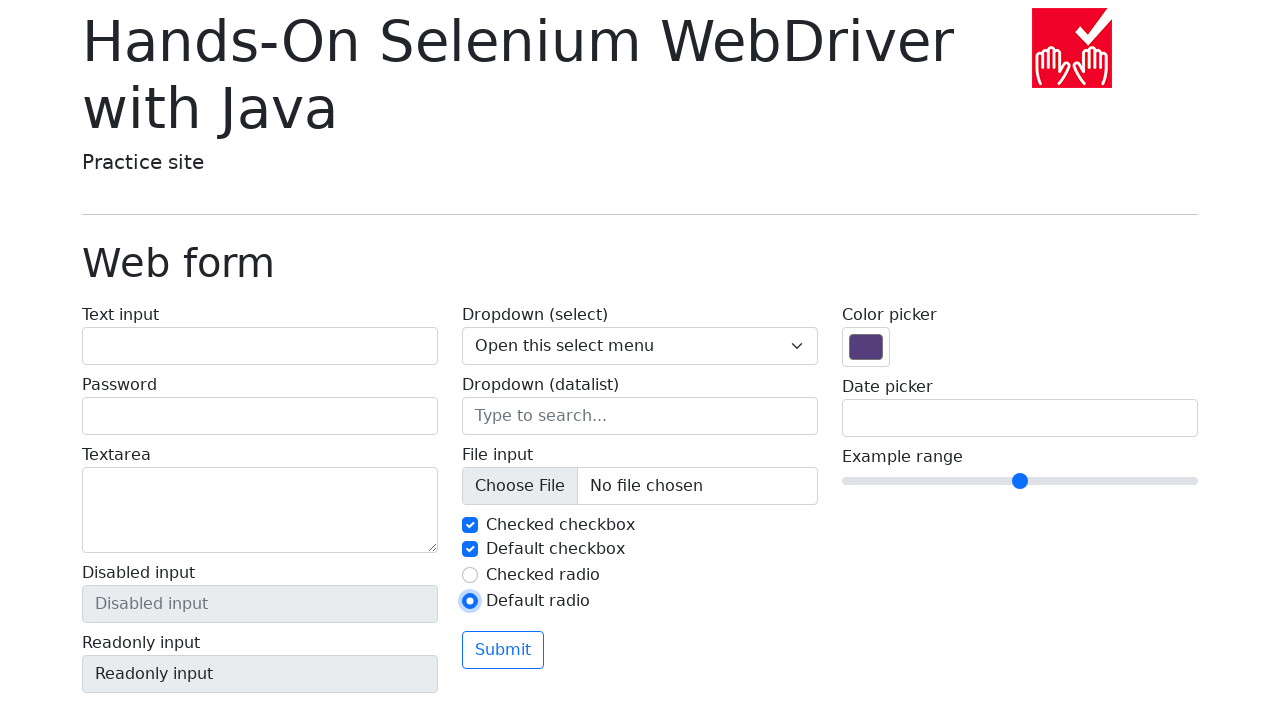